Tests registration form with email containing no dots

Starting URL: http://intershop5.skillbox.ru/register/

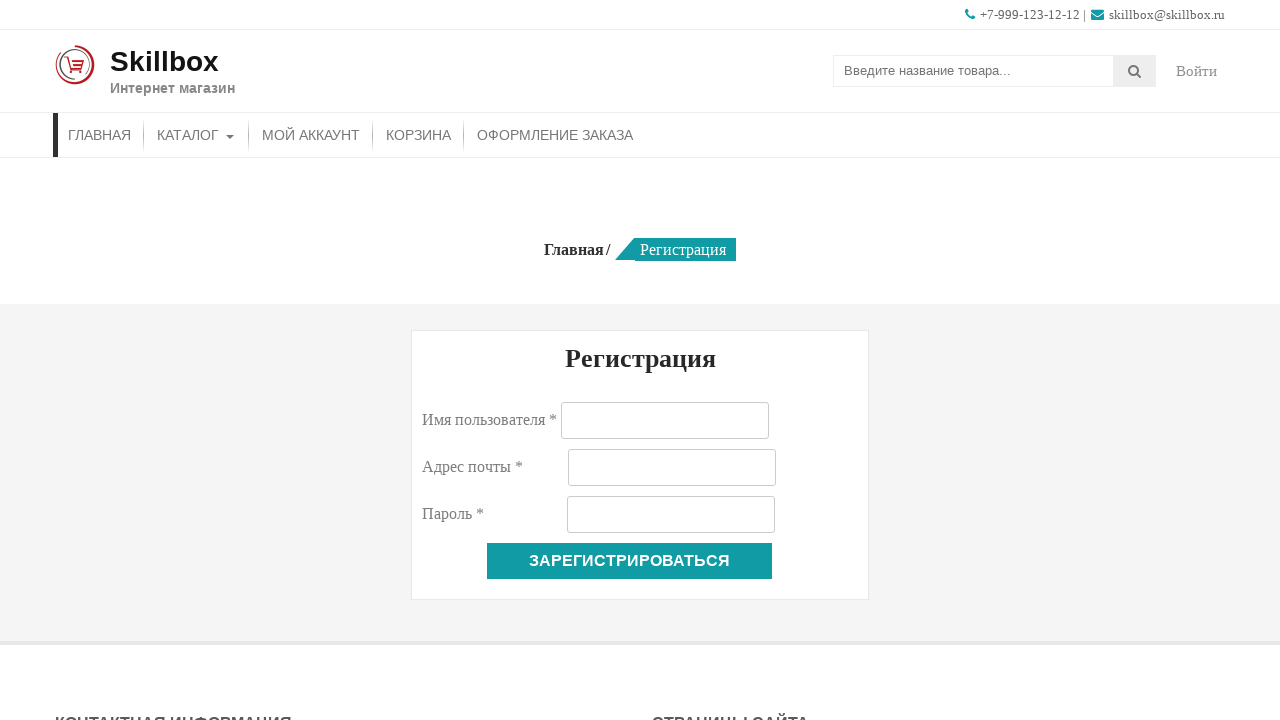

Filled username field with 'Without Dots' on //input[@name='username']
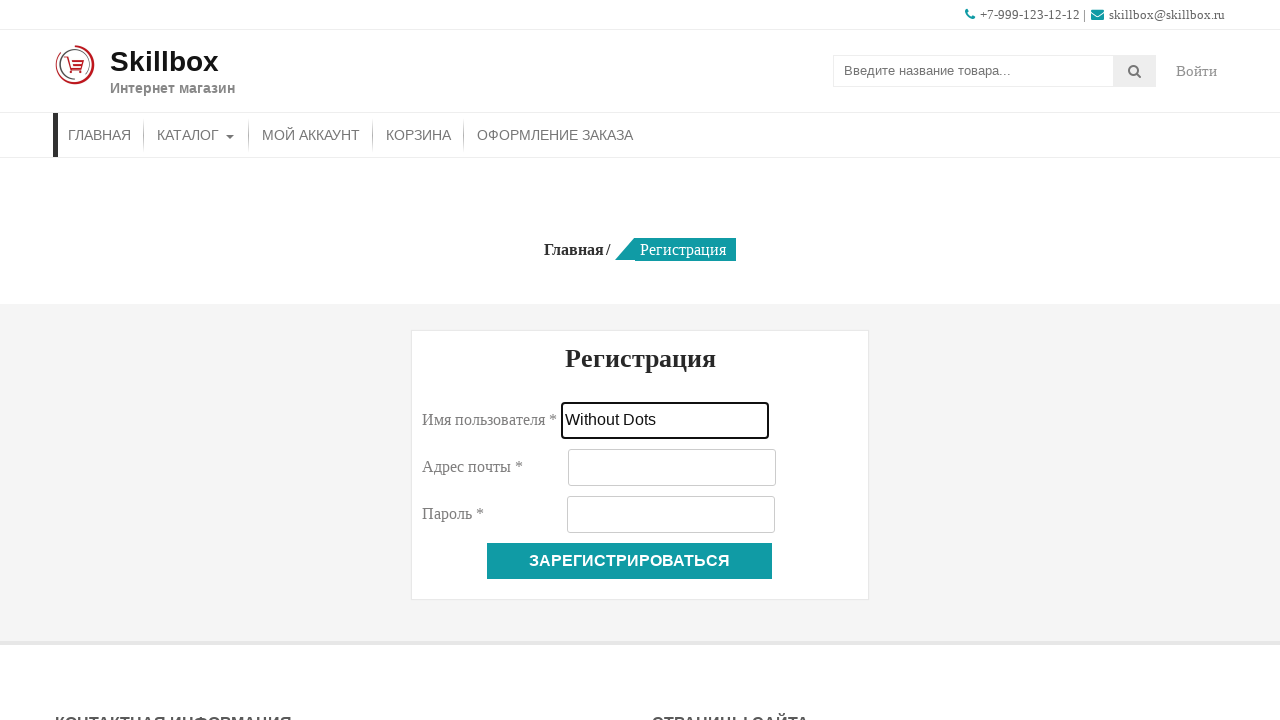

Filled email field with 'not@dots' (email without dots) on //input[@name='email']
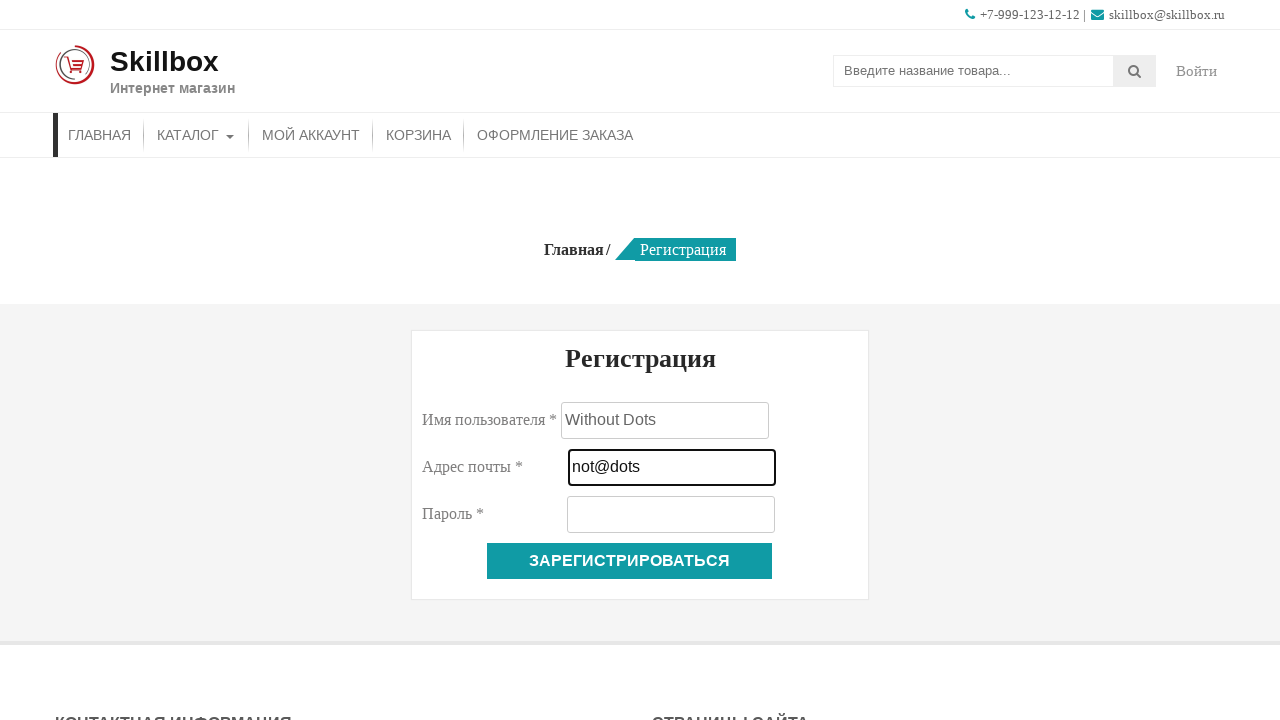

Filled password field with 'Pass-123' on //input[@name='password']
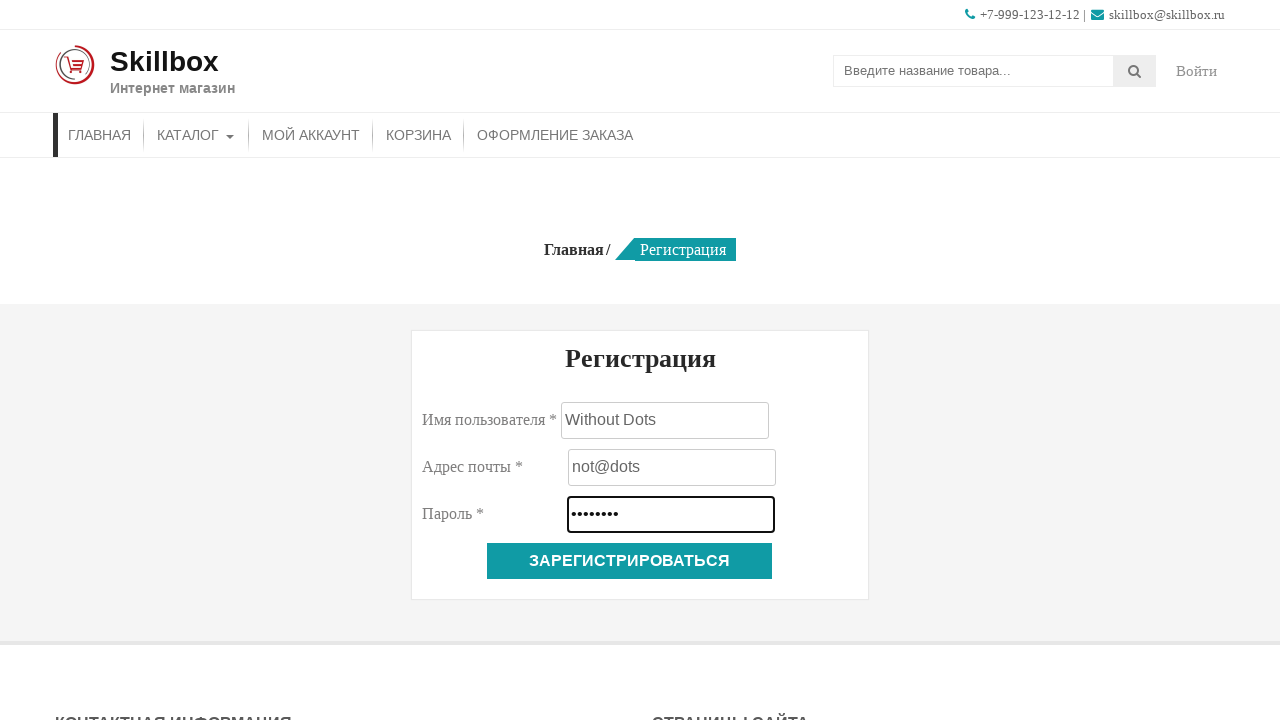

Clicked register button to submit form with invalid email at (630, 561) on xpath=//button[@name='register']
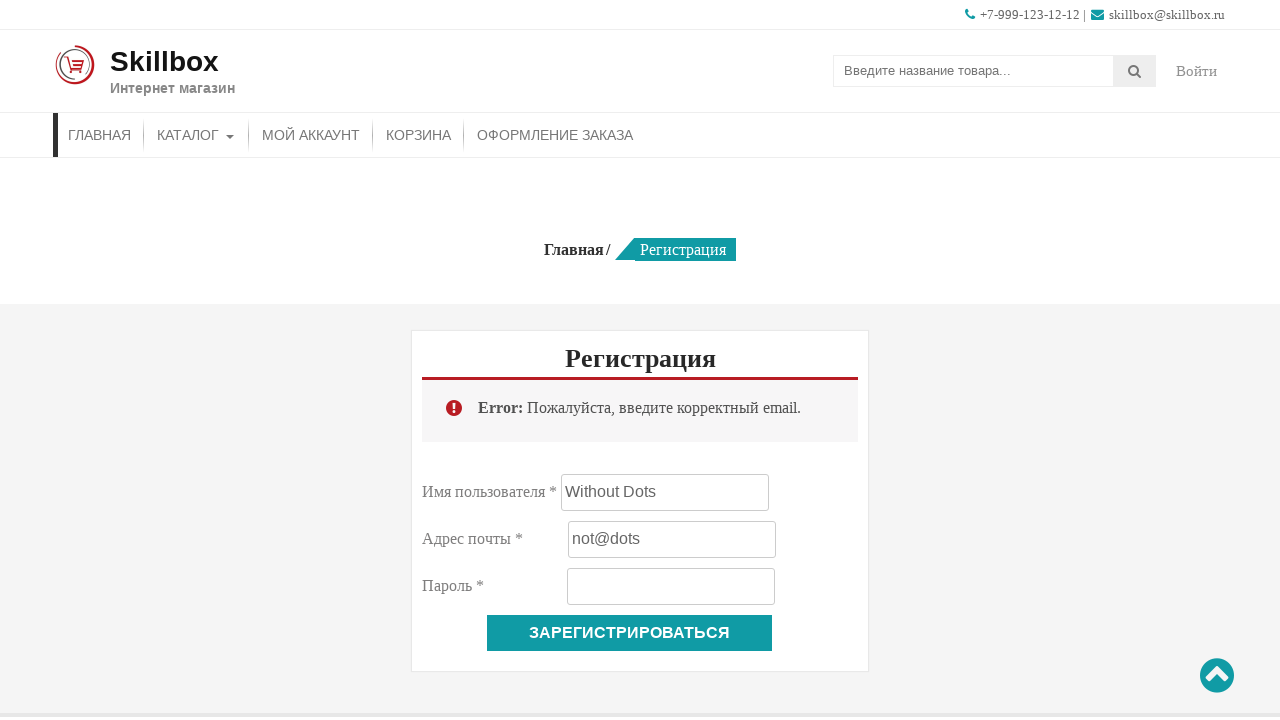

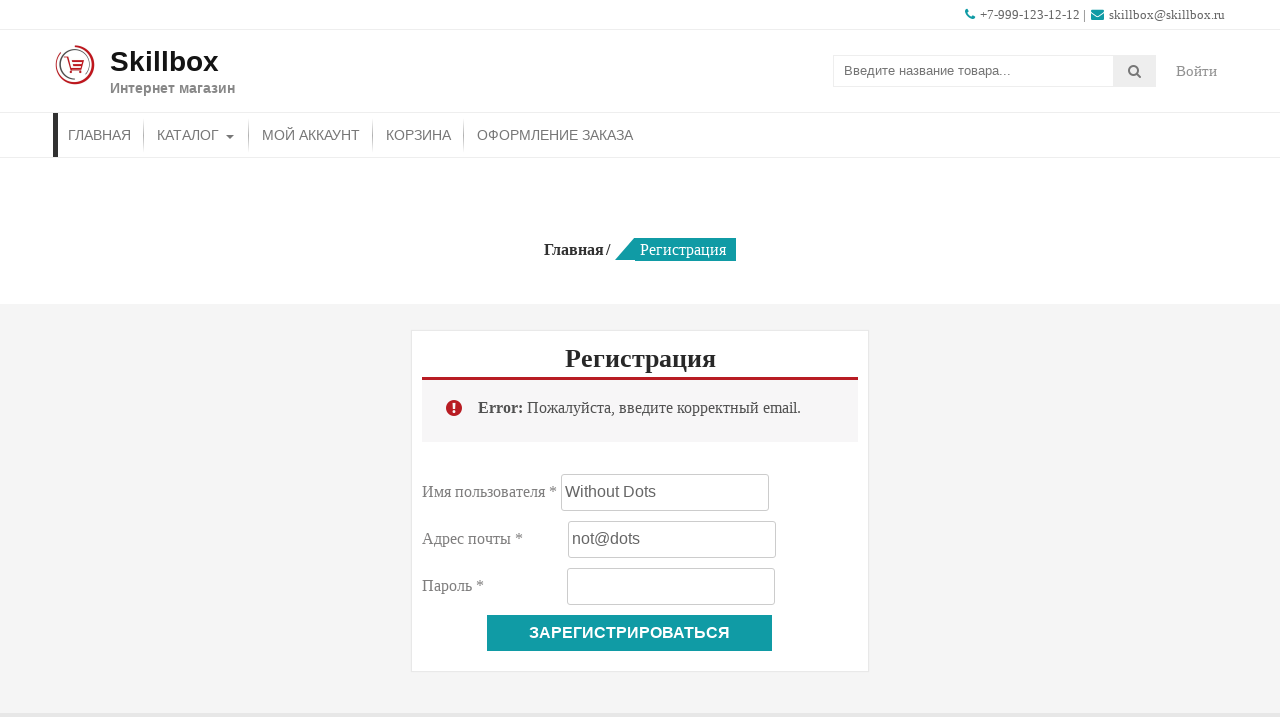